Tests JavaScript alert handling by clicking a button that triggers an alert, accepting the alert, and verifying the result message displays correctly.

Starting URL: https://testcenter.techproeducation.com/index.php?page=javascript-alerts

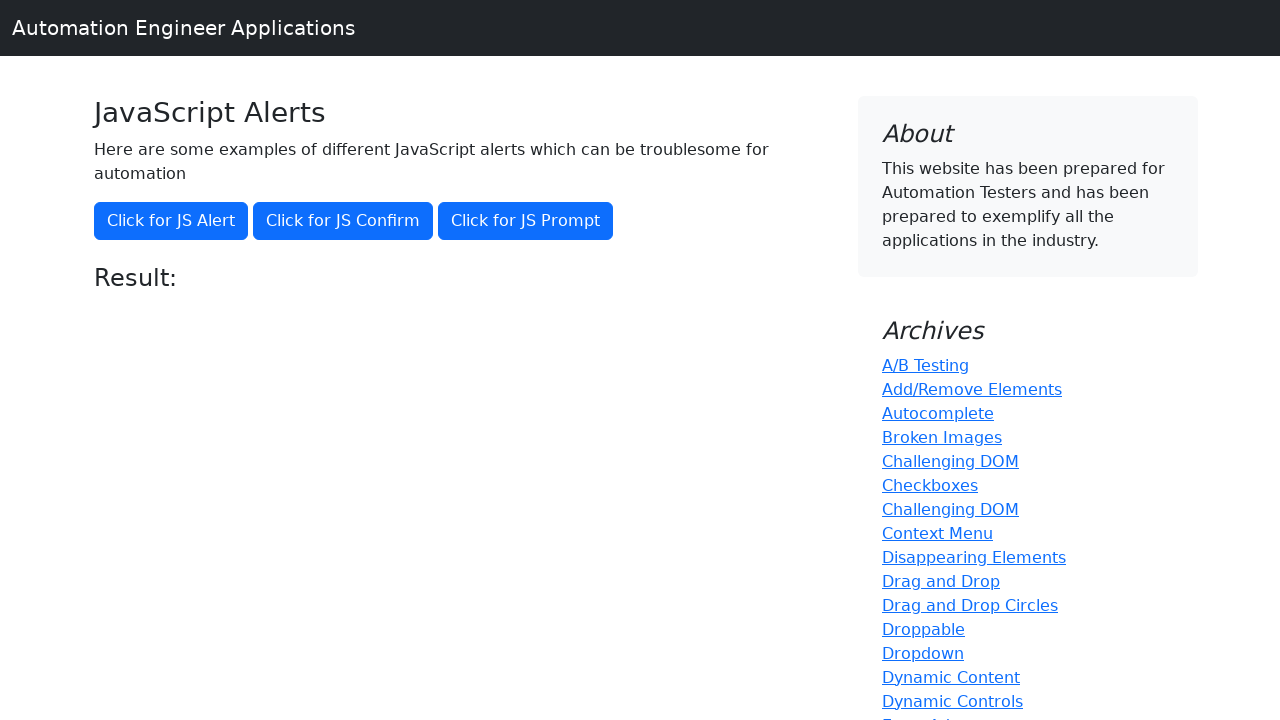

Clicked button to trigger JavaScript alert at (171, 221) on xpath=//button[@onclick='jsAlert()']
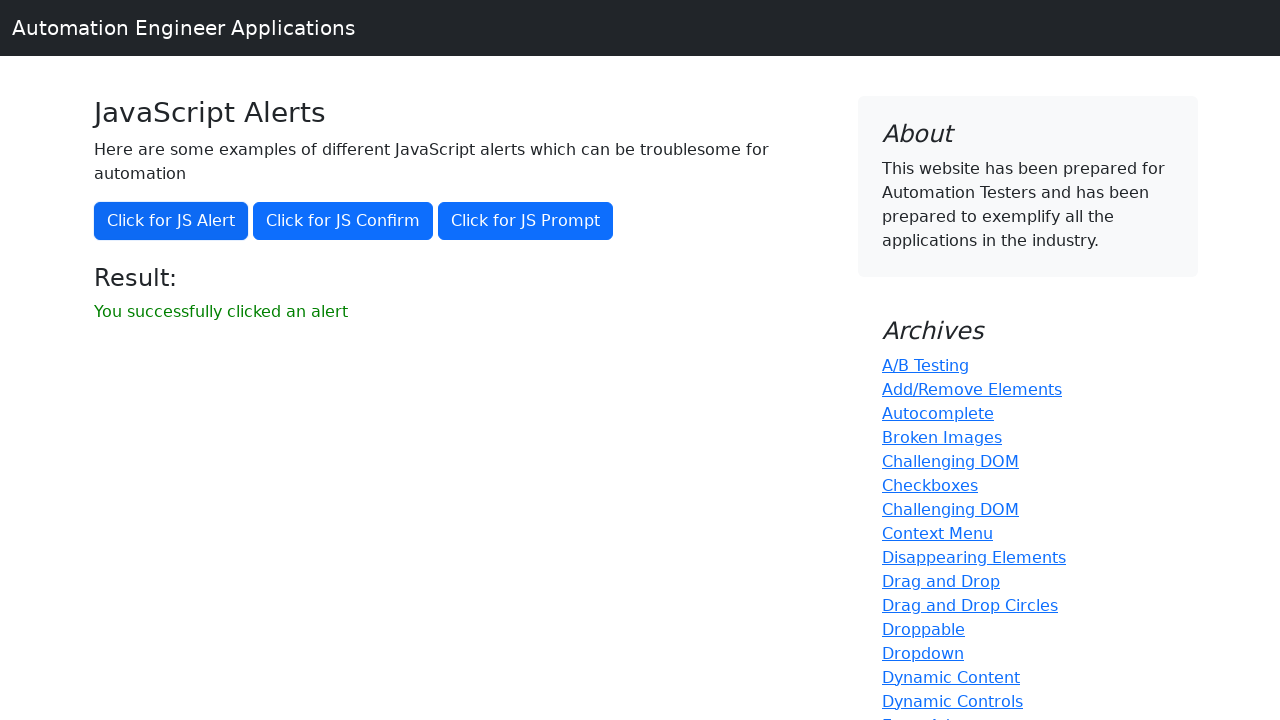

Set up dialog handler to accept alerts
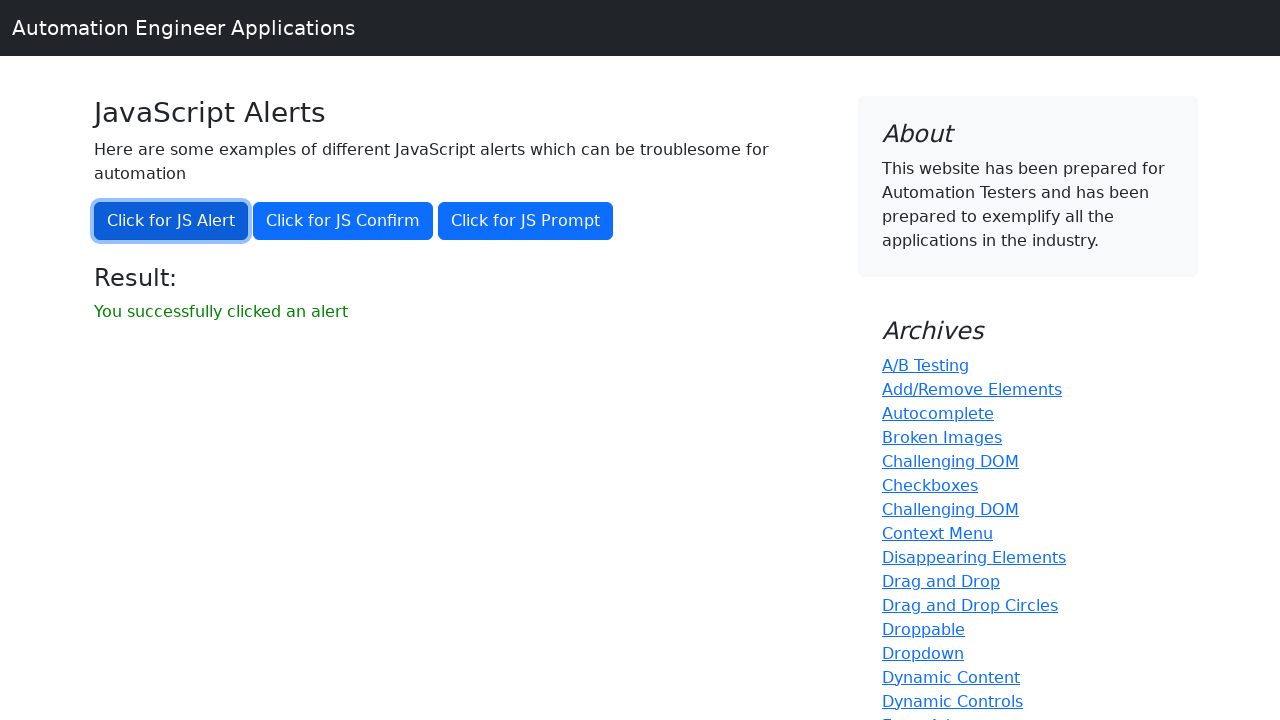

Result message element loaded
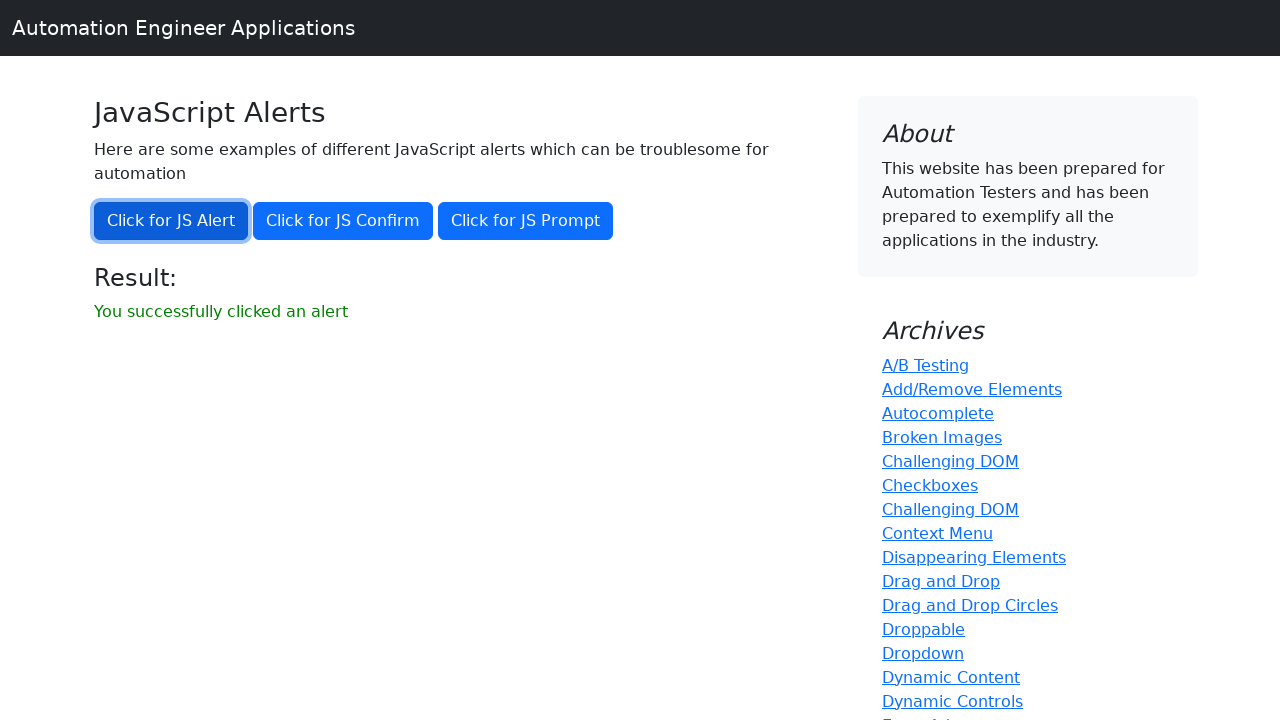

Retrieved result message text
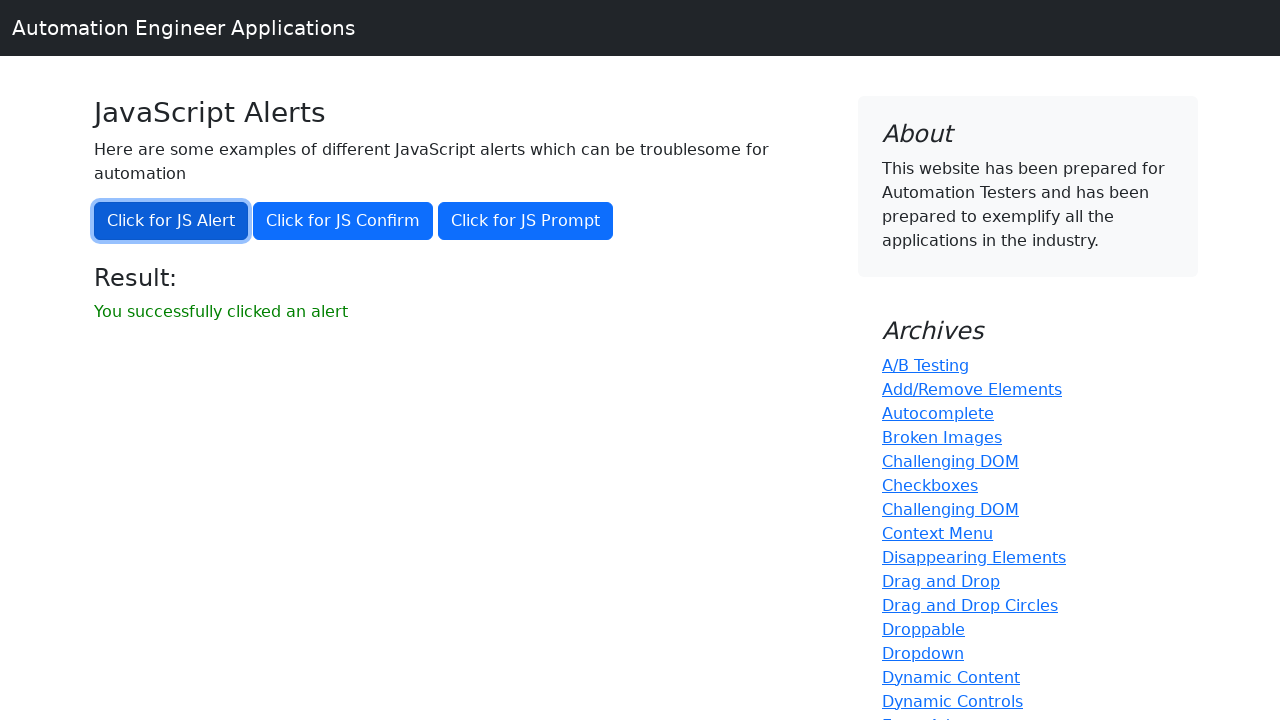

Verified result message displays 'You successfully clicked an alert'
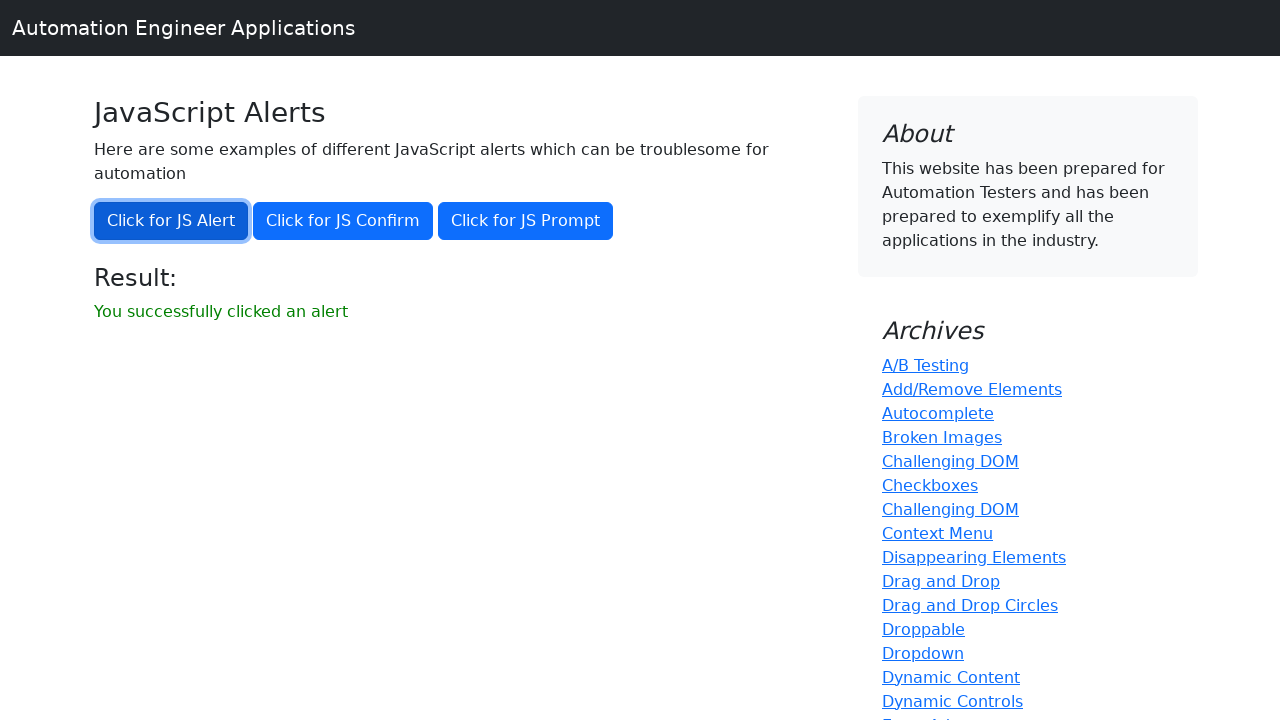

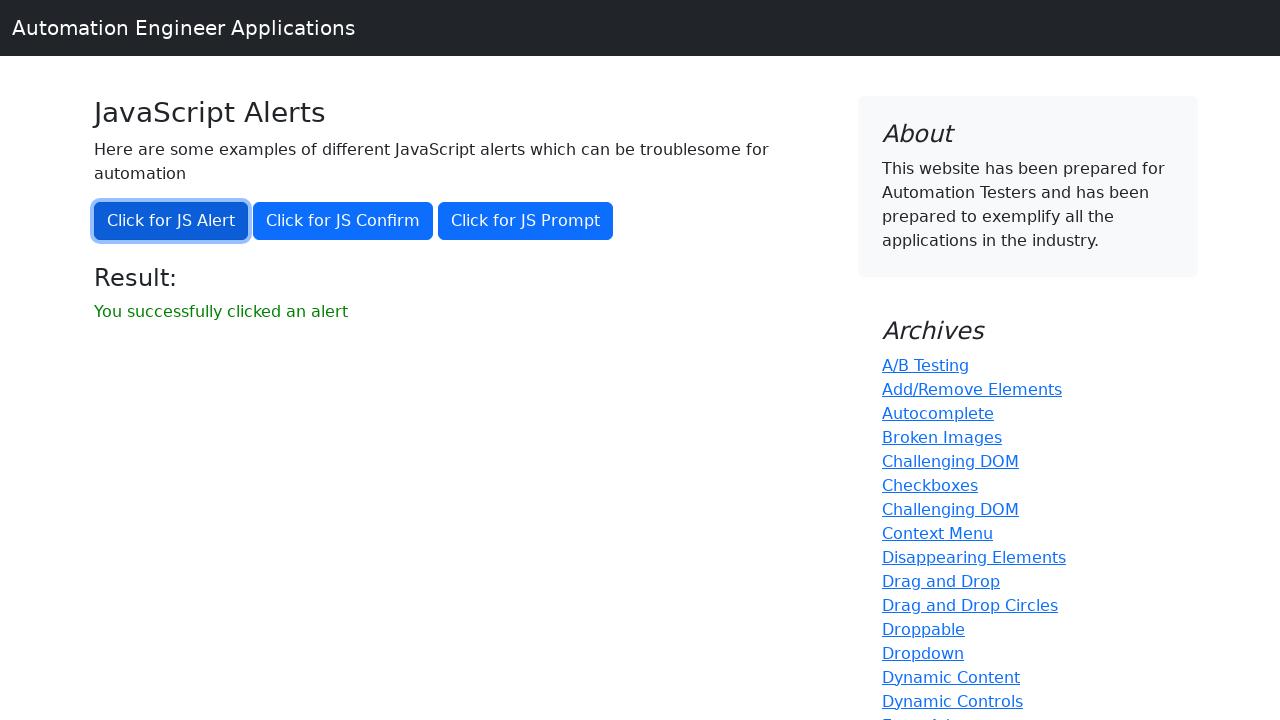